Tests mouse hover functionality on USPS website by hovering over the "Send" tab to reveal a dropdown menu, then clicking on "Look Up a ZIP Code" option

Starting URL: https://www.usps.com

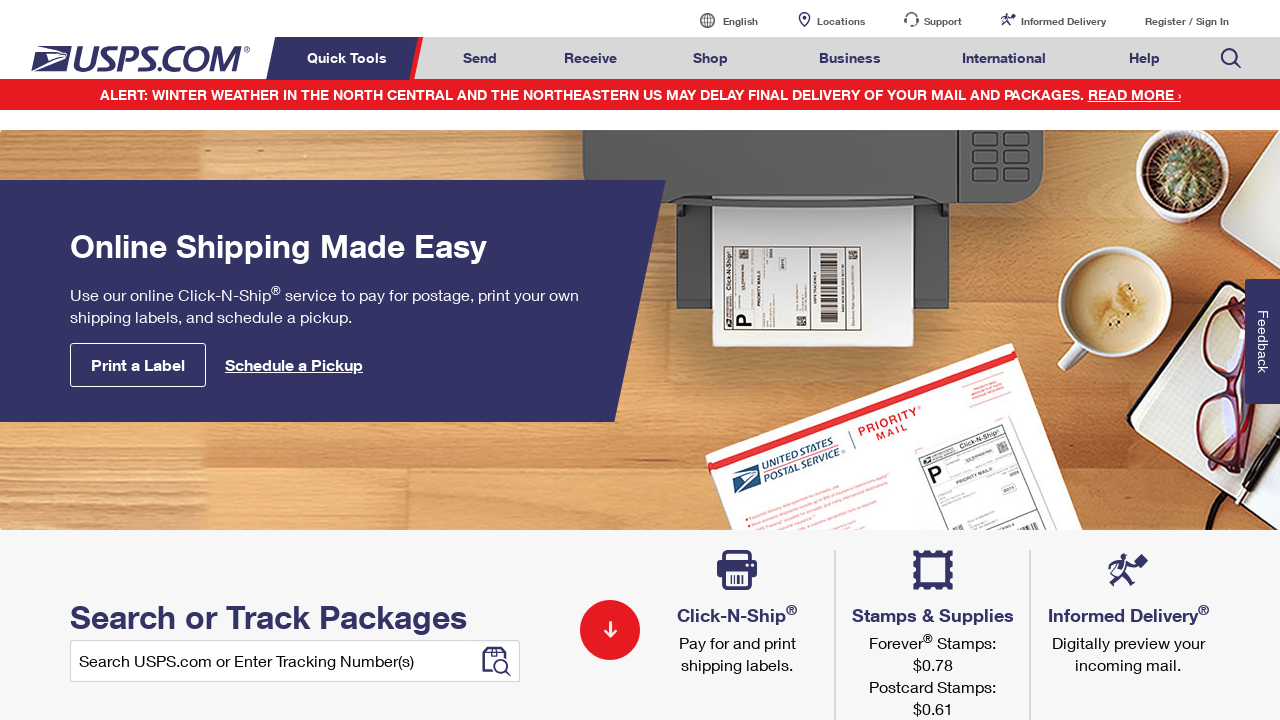

Hovered over 'Send' tab to reveal dropdown menu at (480, 58) on xpath=//*[text()='Send']
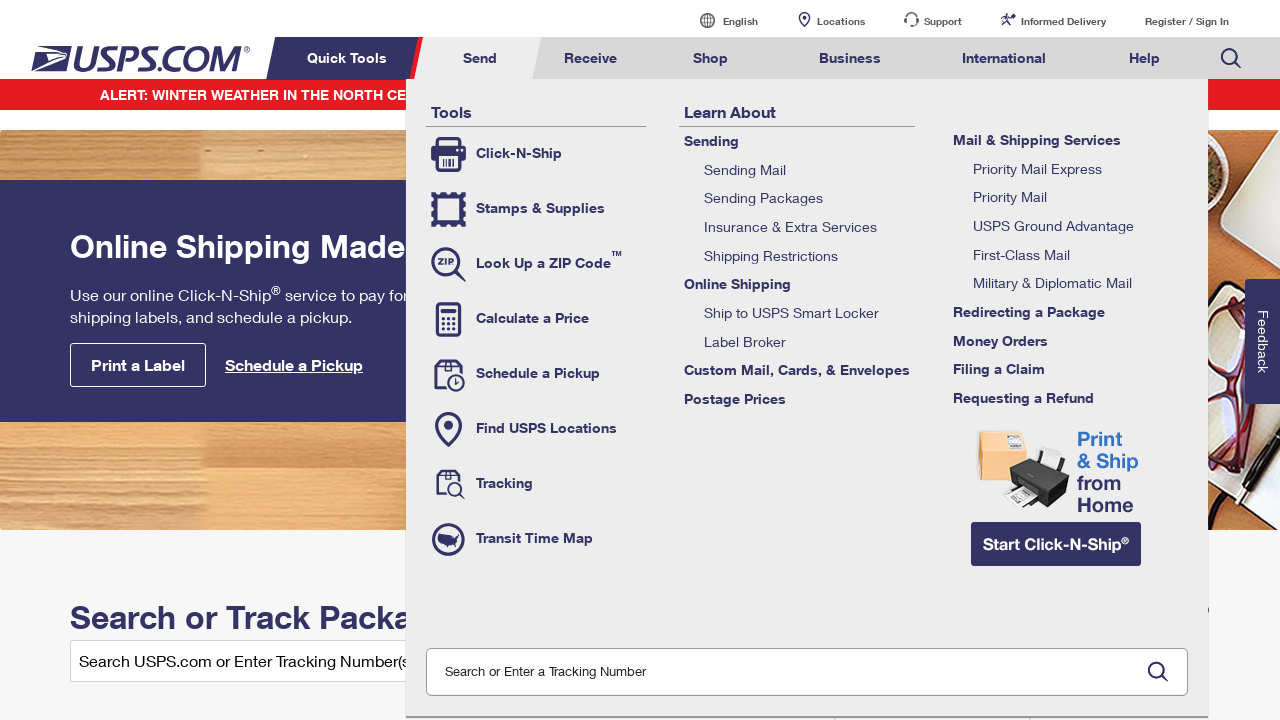

Clicked on 'Look Up a ZIP Code' option from dropdown menu at (536, 264) on xpath=//*[text()='Look Up a ZIP Code']
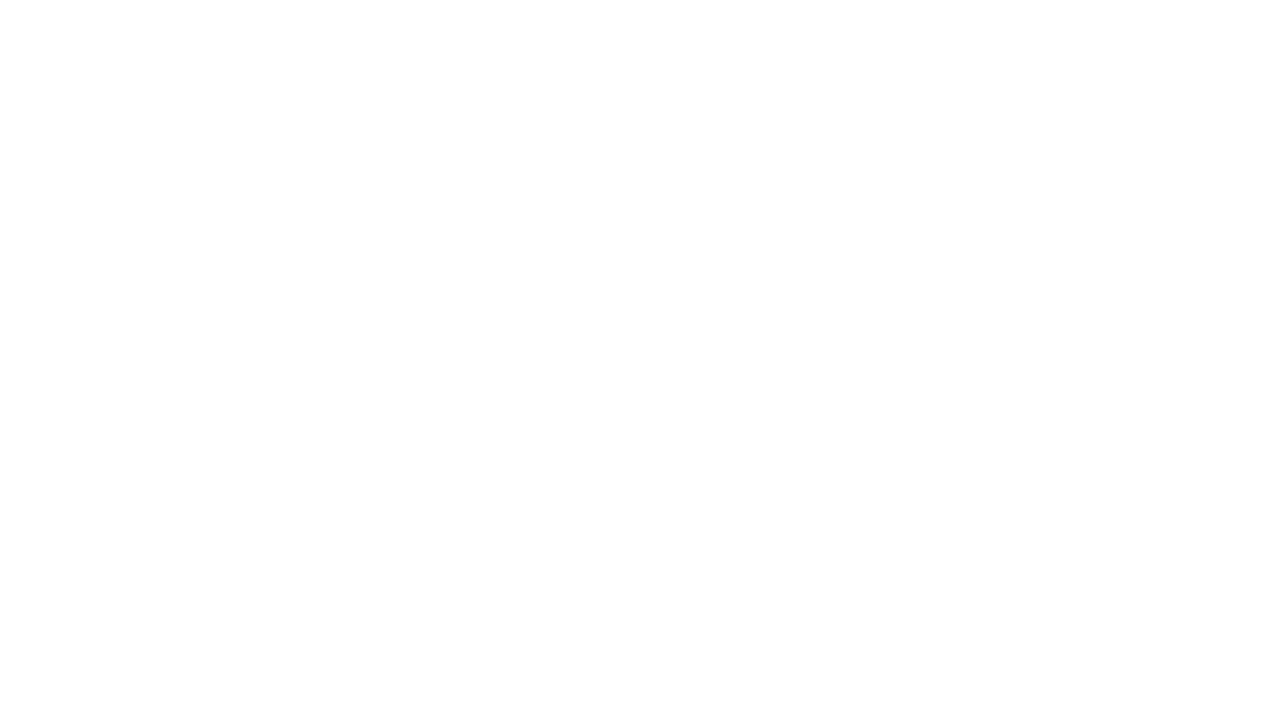

Waited for network to reach idle state after navigation
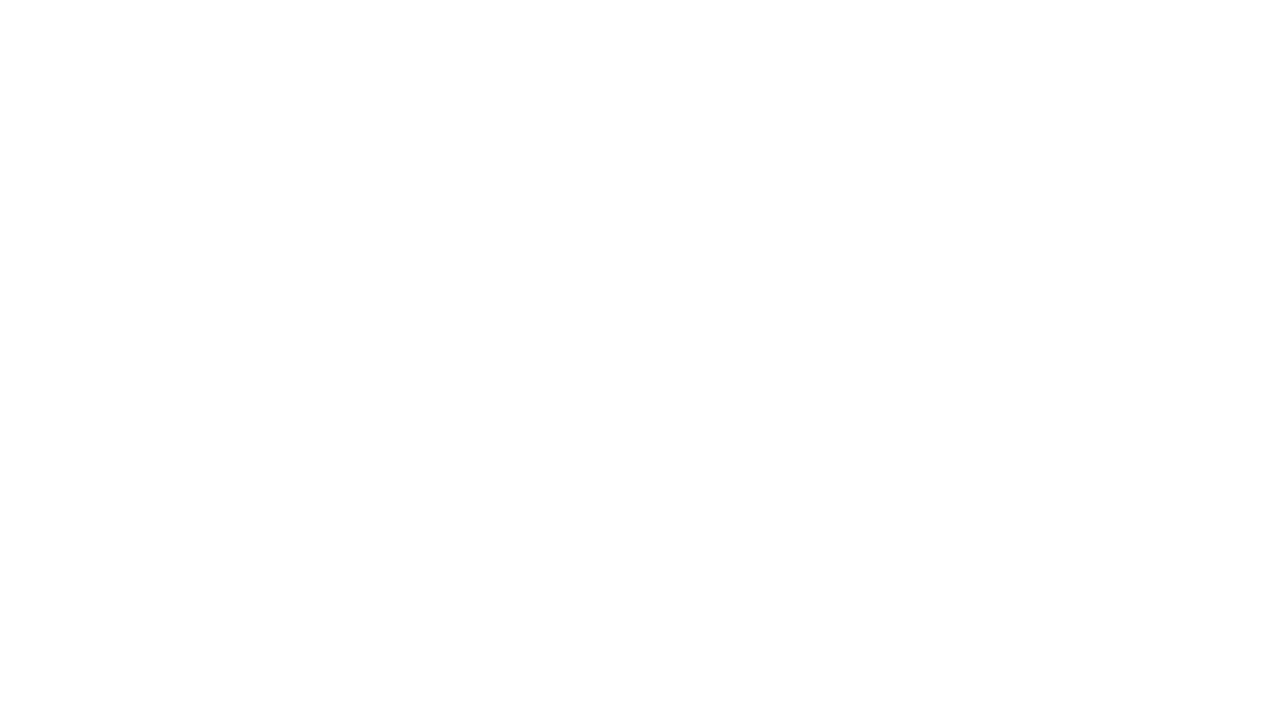

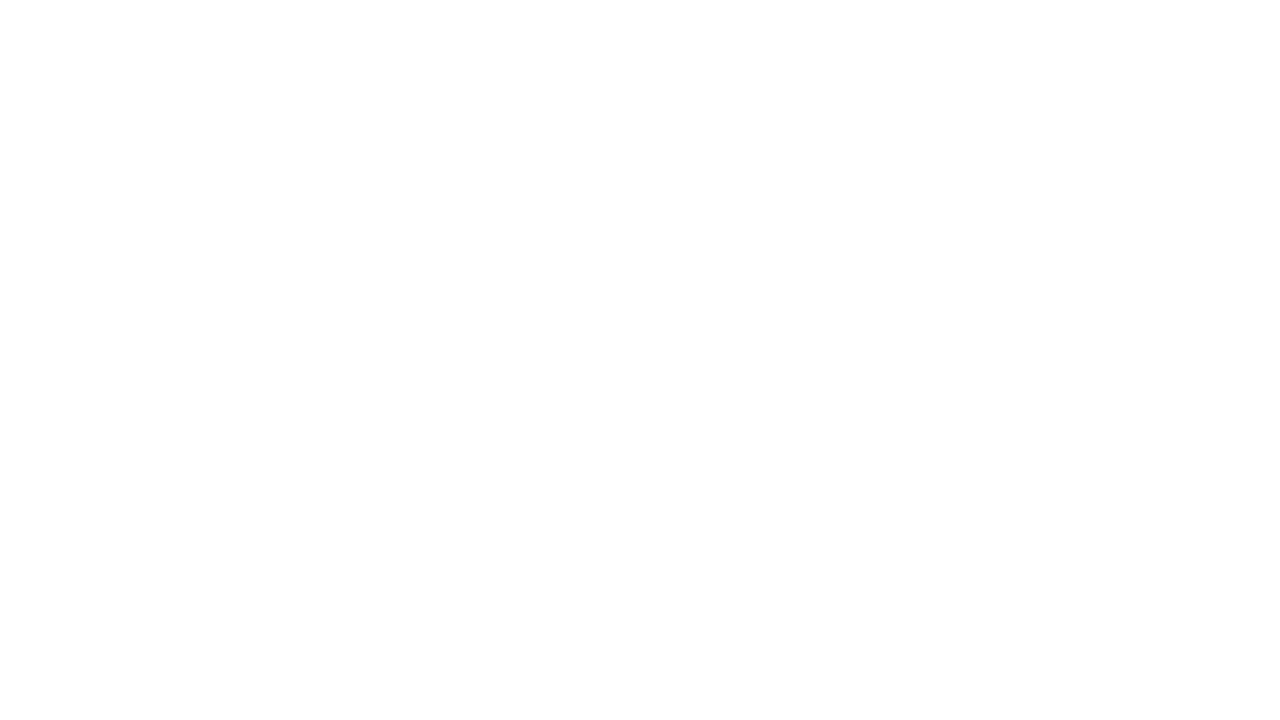